Tests dropdown/select functionality on a Tamil calendar website by selecting month and year values from dropdown menus and verifying the selection behavior.

Starting URL: https://www.tamildailycalendar.com/tamil_monthly_calendar.php?

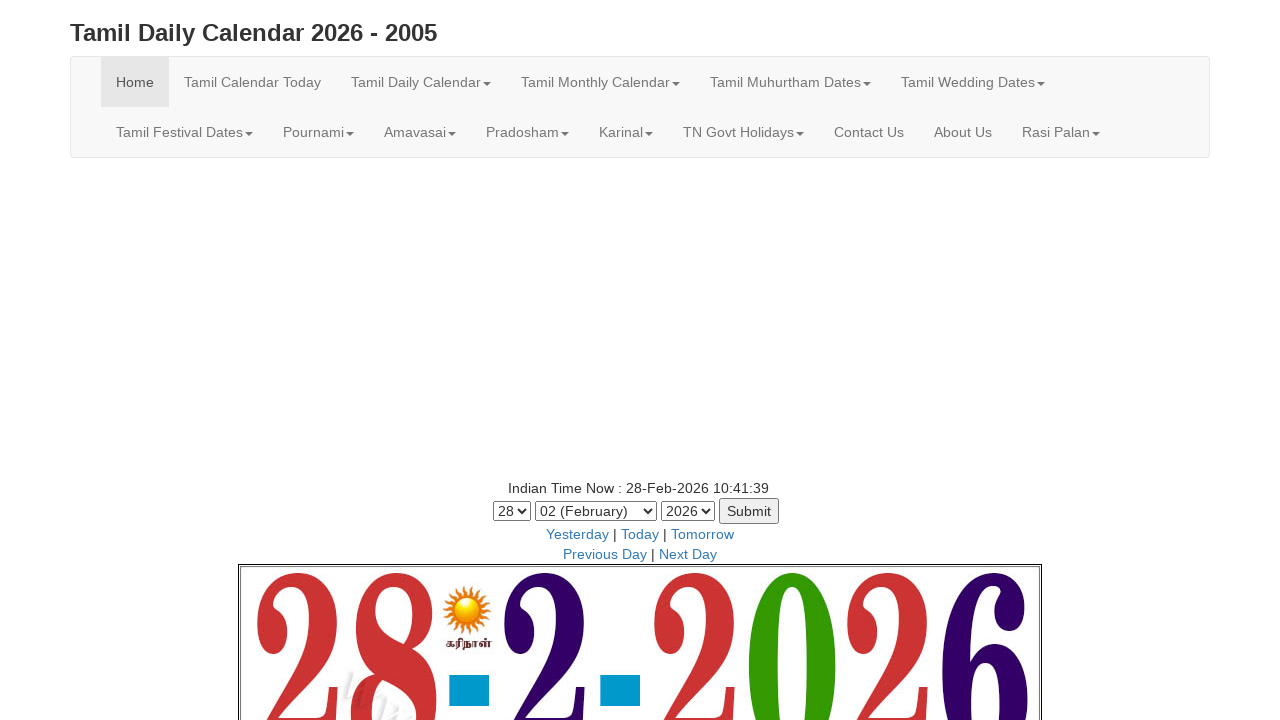

Selected April from month dropdown using index 3 on #month
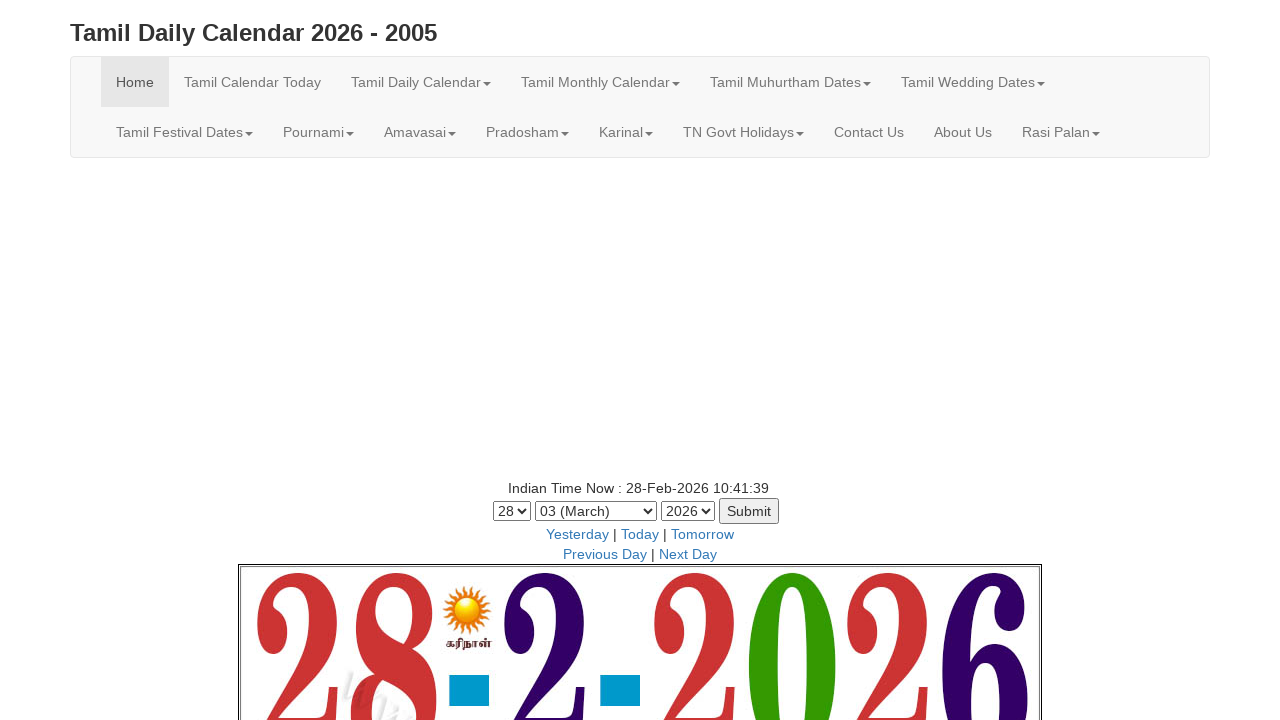

Selected September from month dropdown using value '09' on #month
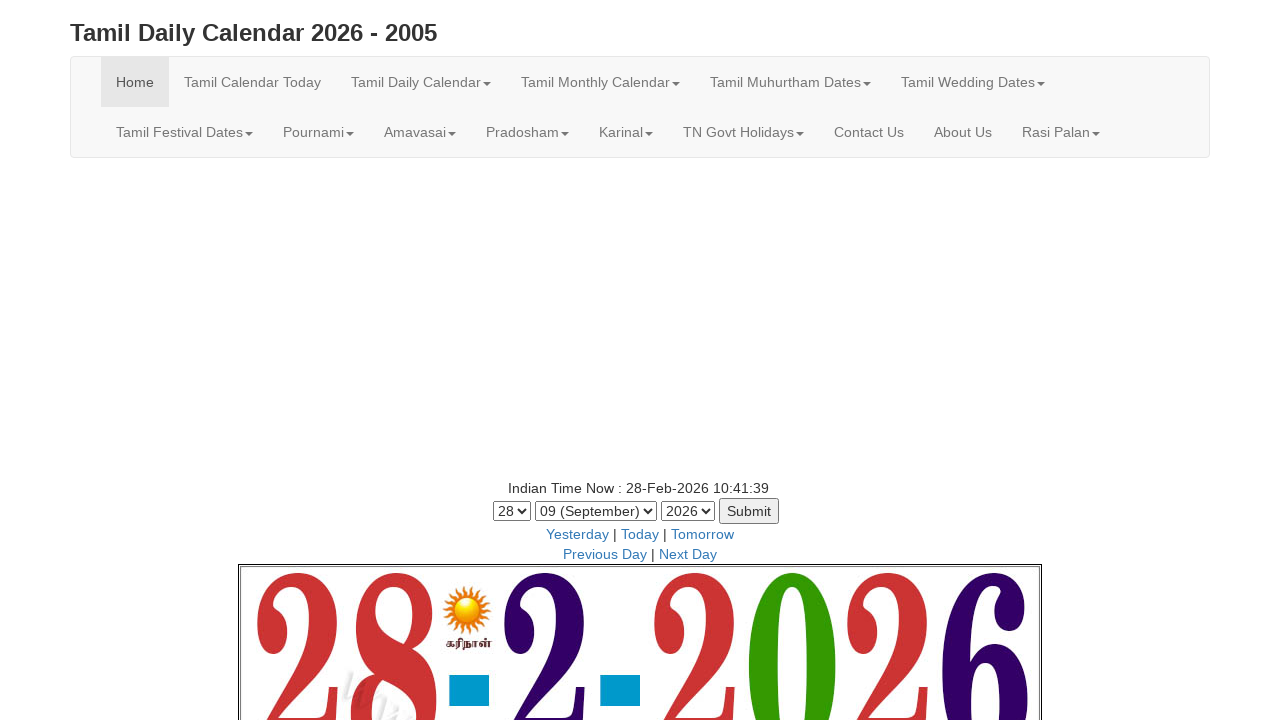

Retrieved selected month text: 09 (September)
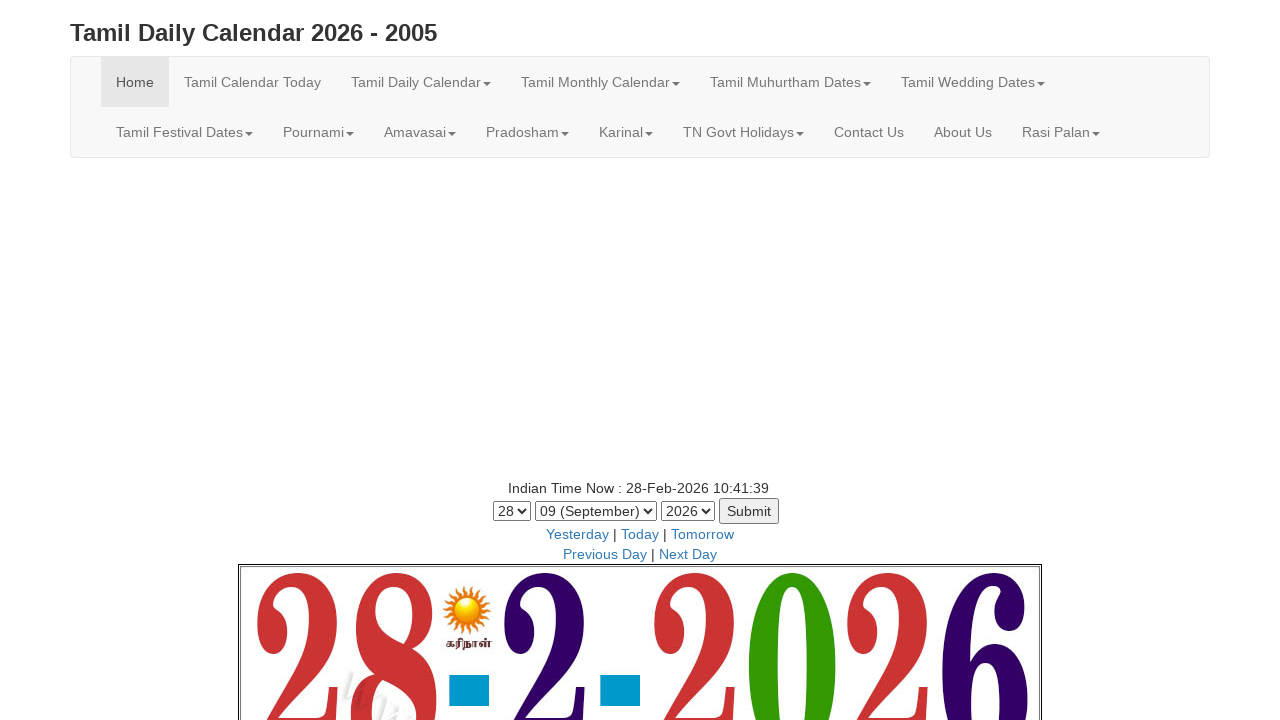

Selected year 2024 from year dropdown on select[name='year']
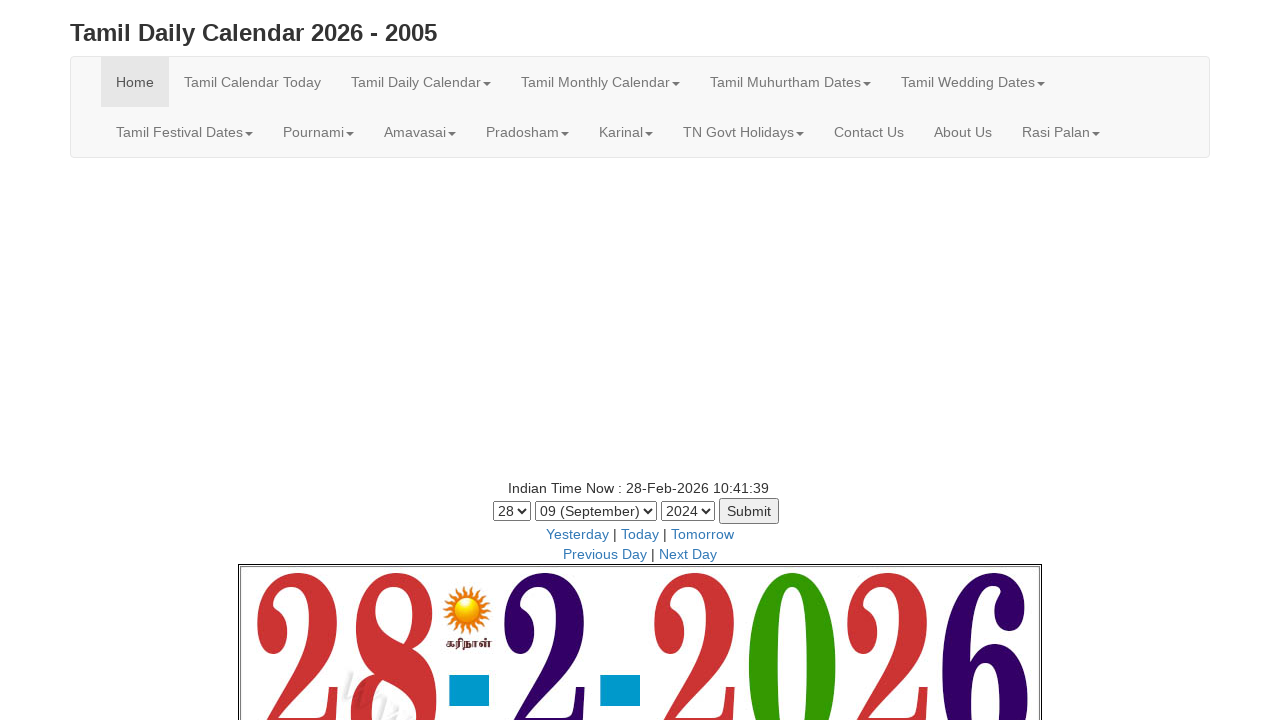

Checked if year dropdown allows multiple selections: False
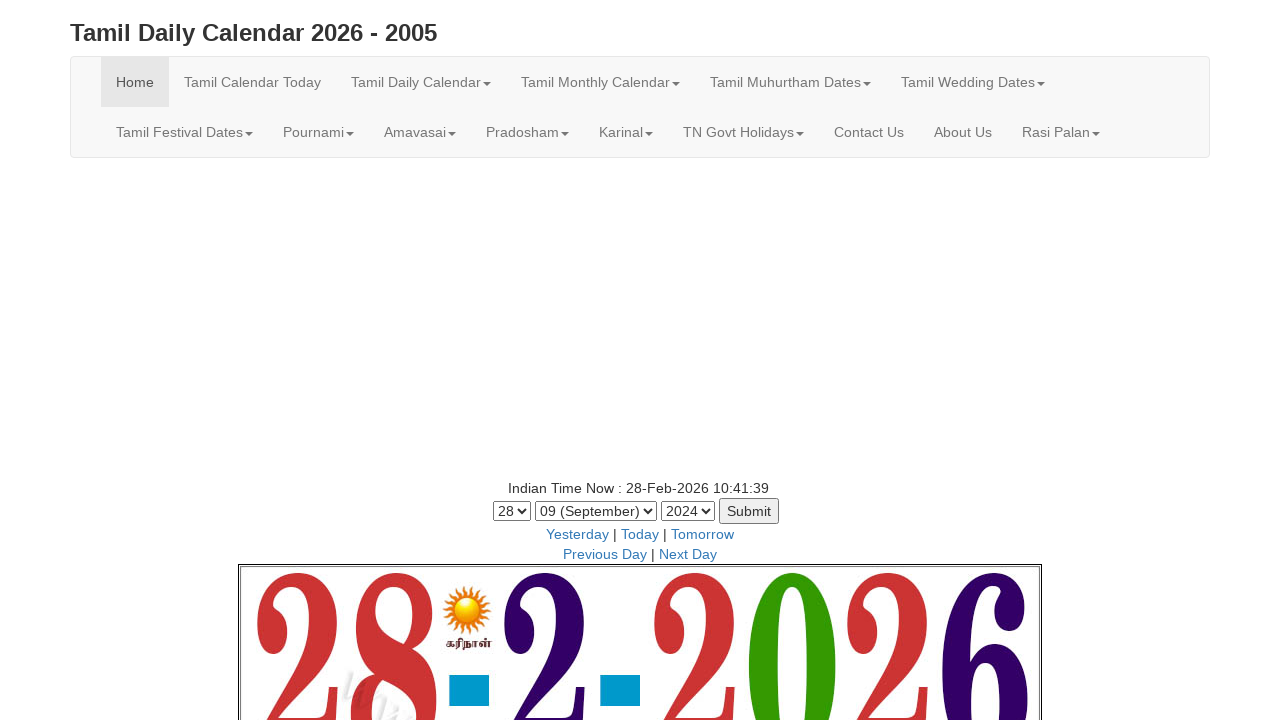

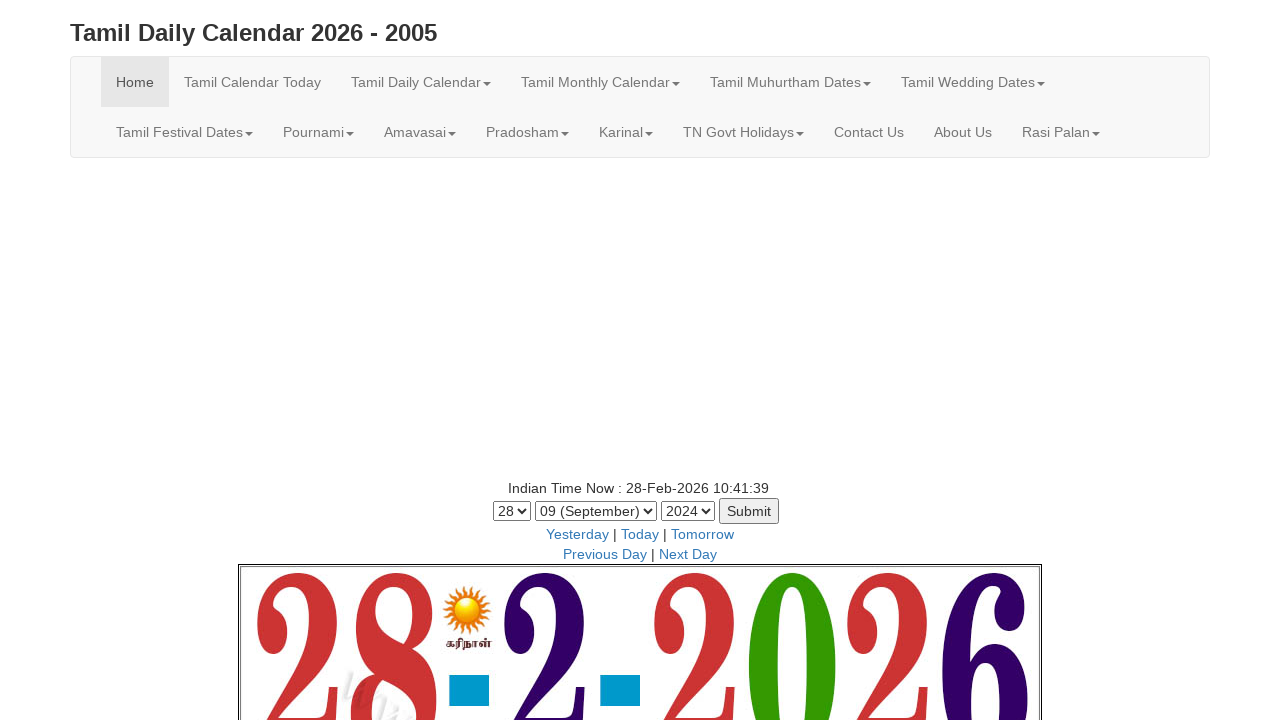